Tests alert functionality with text input by clicking on alert with textbox option, entering text in the prompt, and verifying the text appears on the page

Starting URL: https://demo.automationtesting.in/Alerts.html

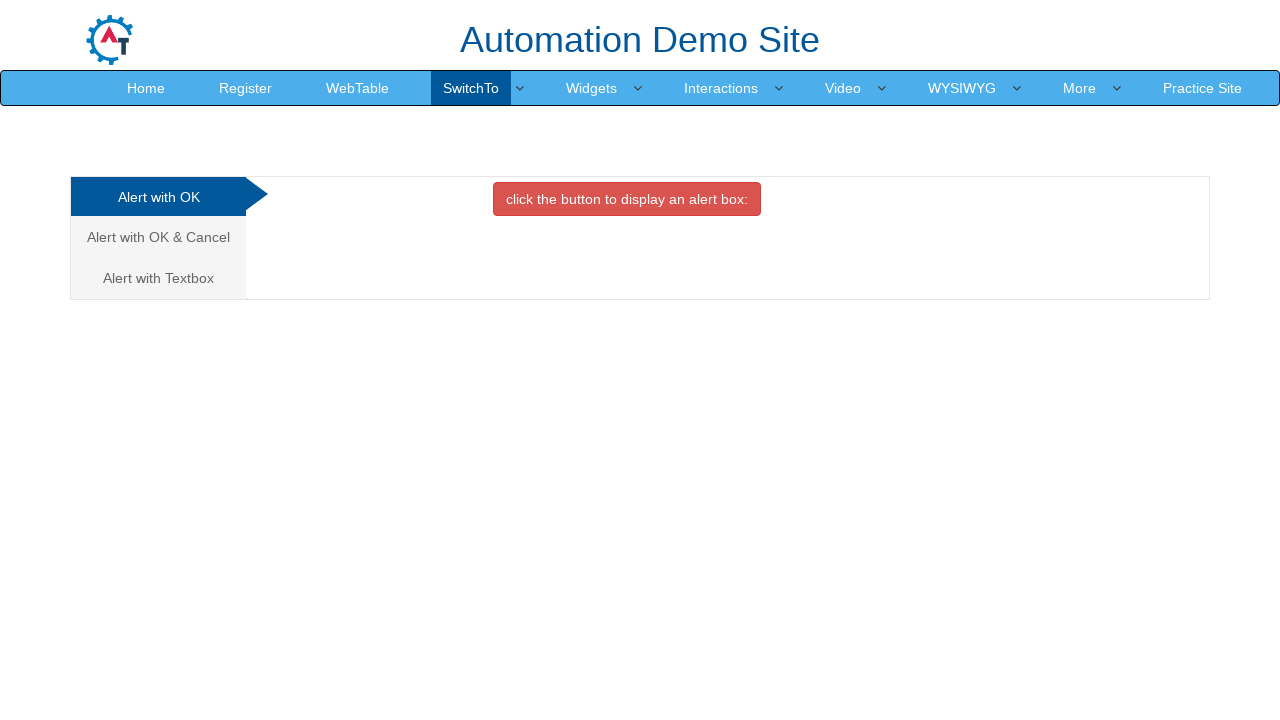

Clicked on 'Alert with Textbox' tab at (158, 278) on xpath=//a[normalize-space()='Alert with Textbox']
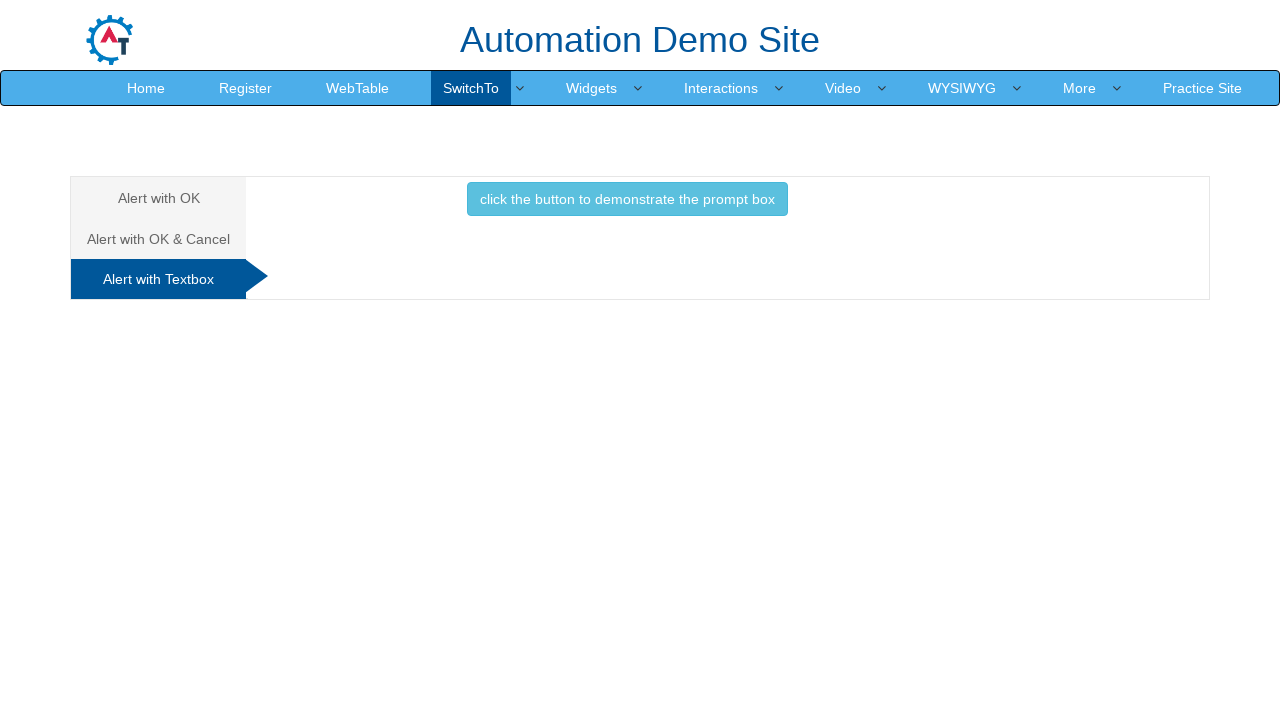

Clicked button to trigger prompt box at (627, 199) on xpath=//button[normalize-space()='click the button to demonstrate the prompt box
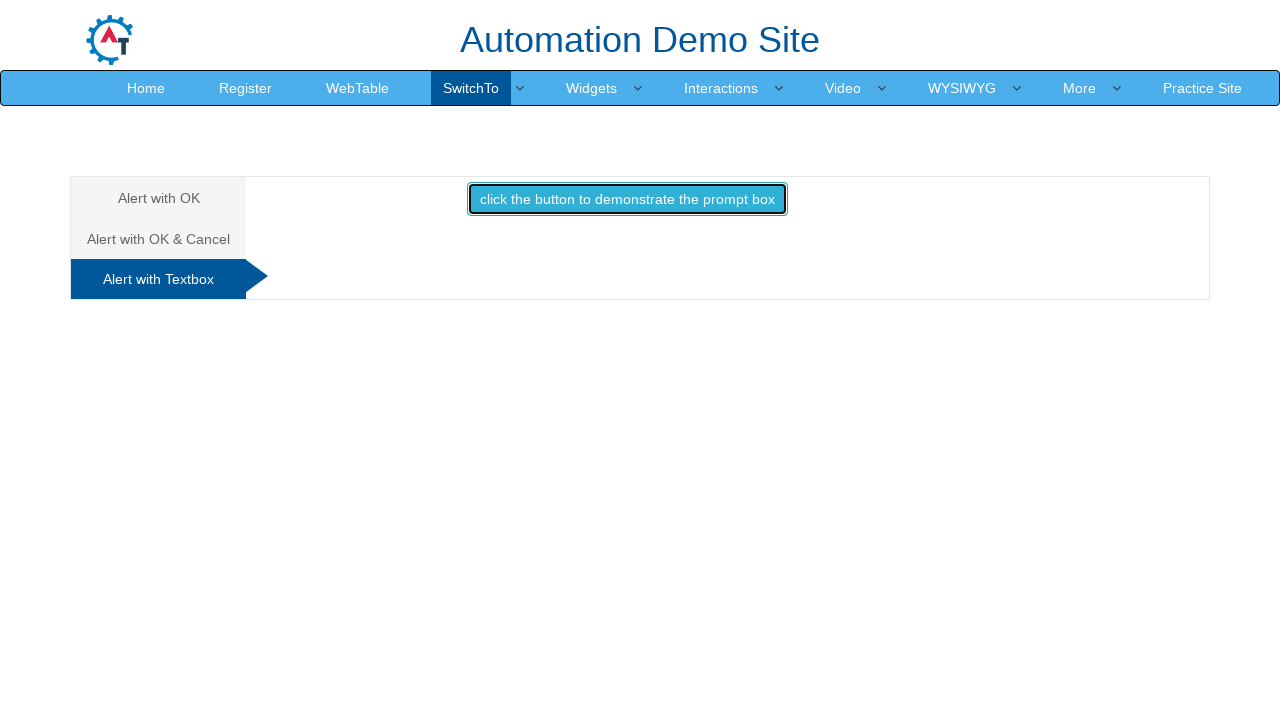

Set up dialog handler to accept prompt with text 'Linh de thuong'
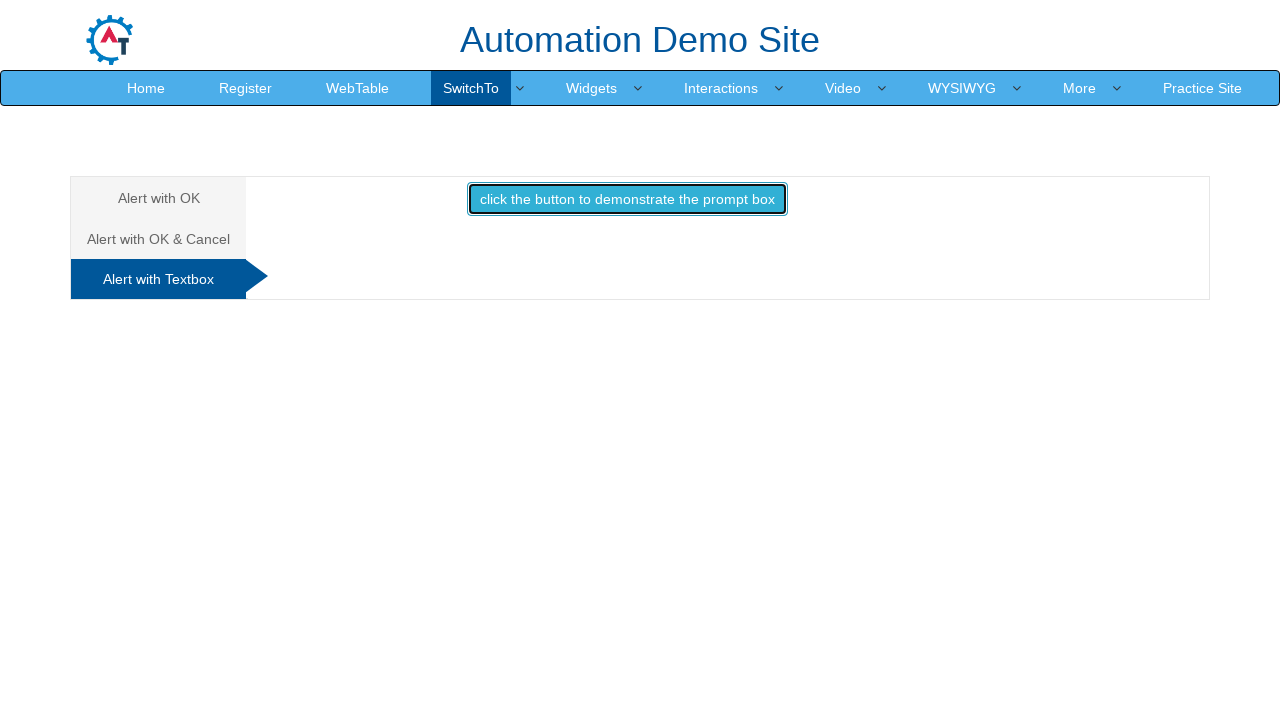

Clicked button to trigger prompt box again with handler active at (627, 199) on xpath=//button[normalize-space()='click the button to demonstrate the prompt box
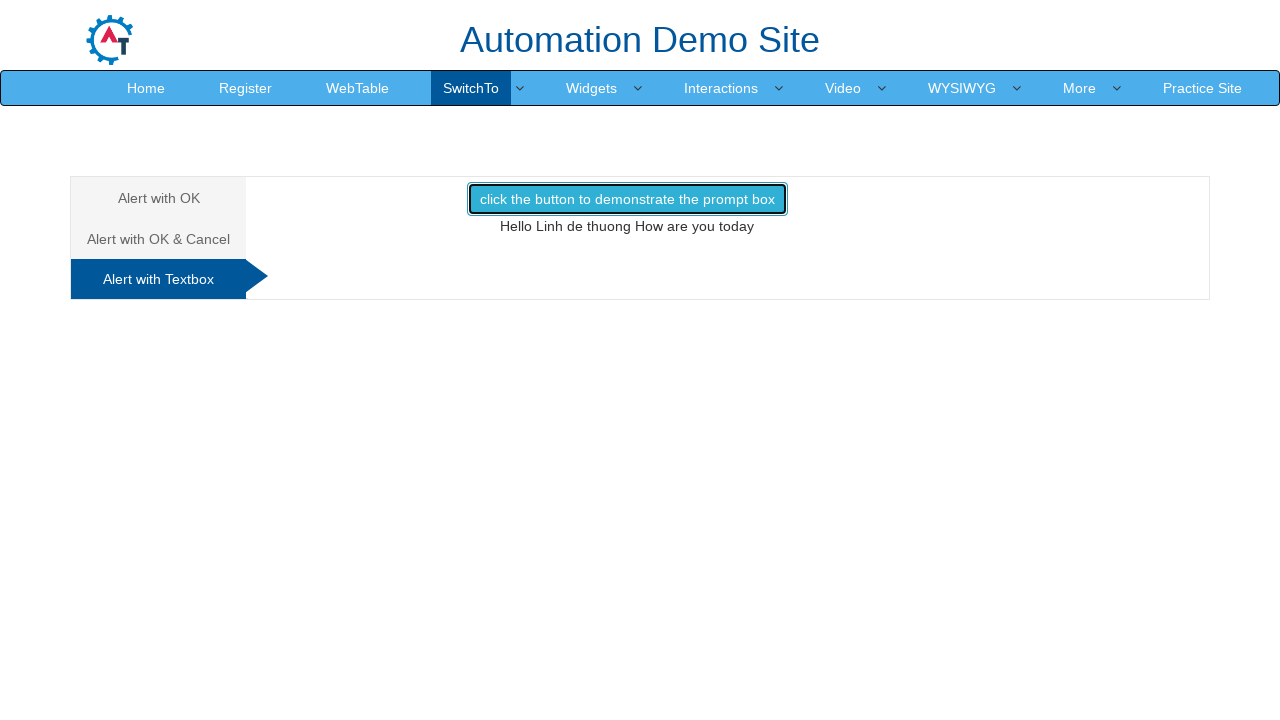

Verified that entered text 'Linh de thuong' appears on the page
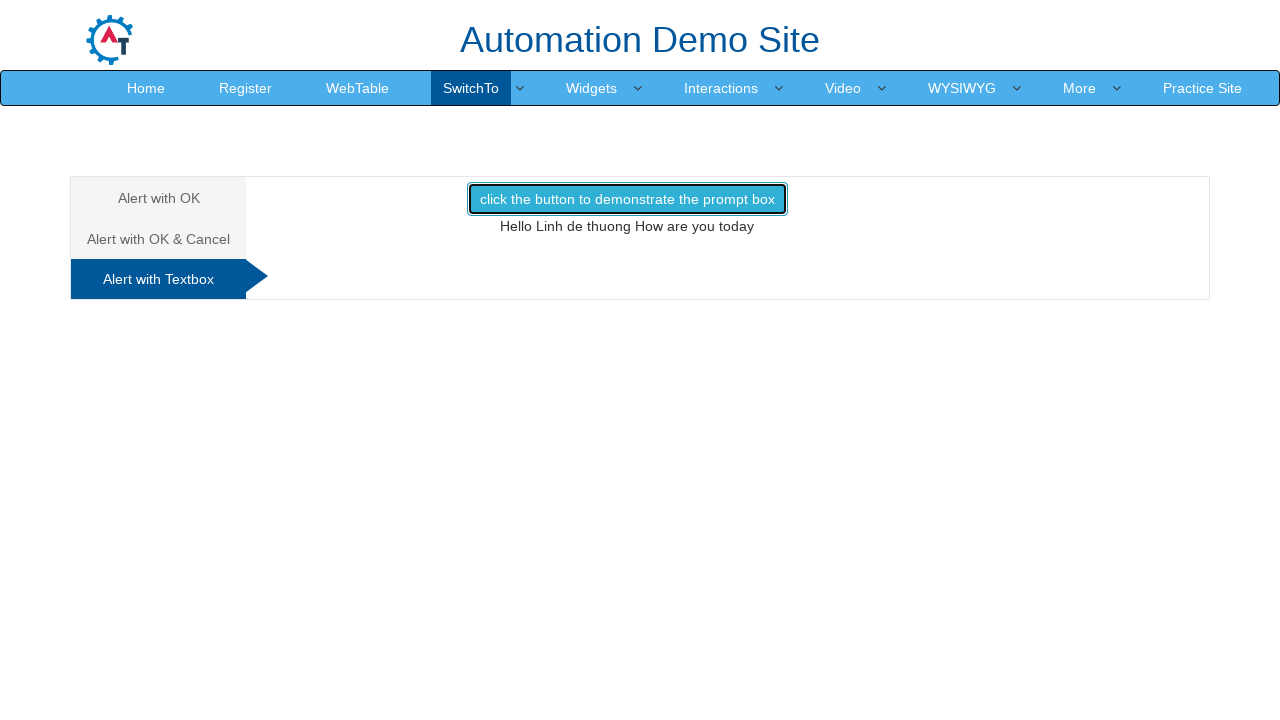

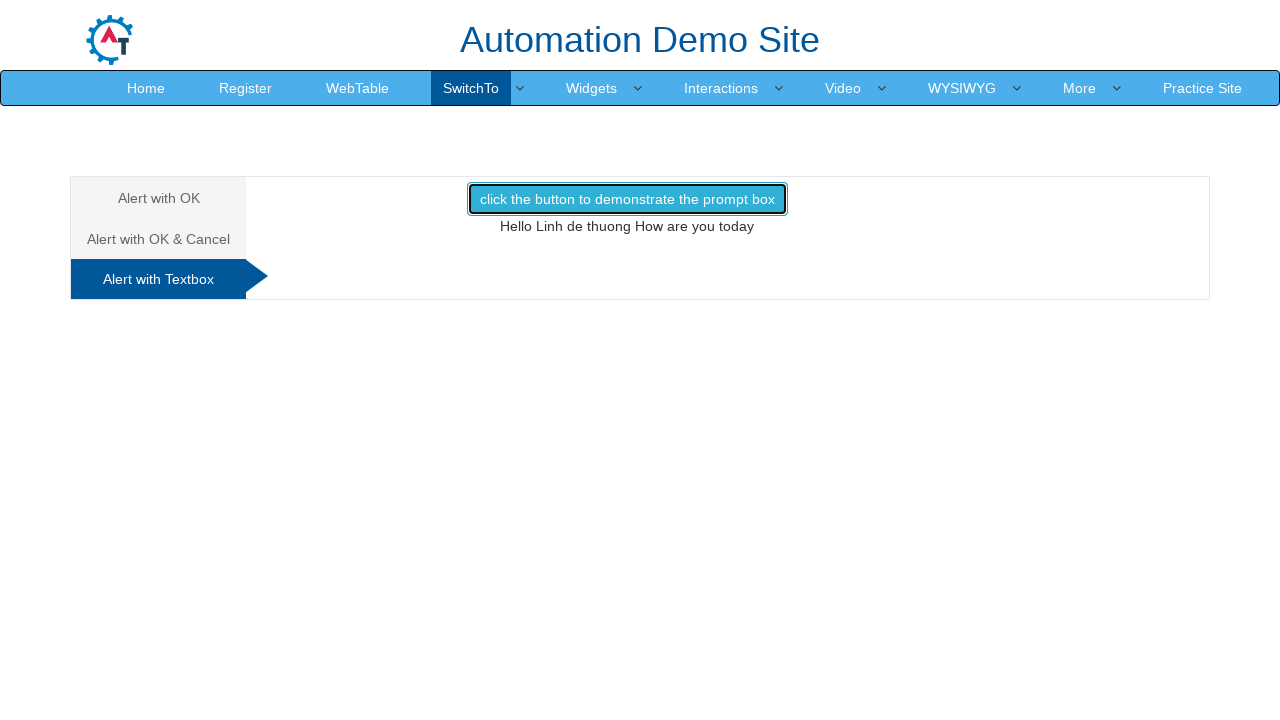